Tests dynamic table functionality by clicking to expand table data section, entering JSON data into a text area, refreshing the table, and verifying the data is displayed correctly

Starting URL: https://testpages.herokuapp.com/styled/tag/dynamic-table.html

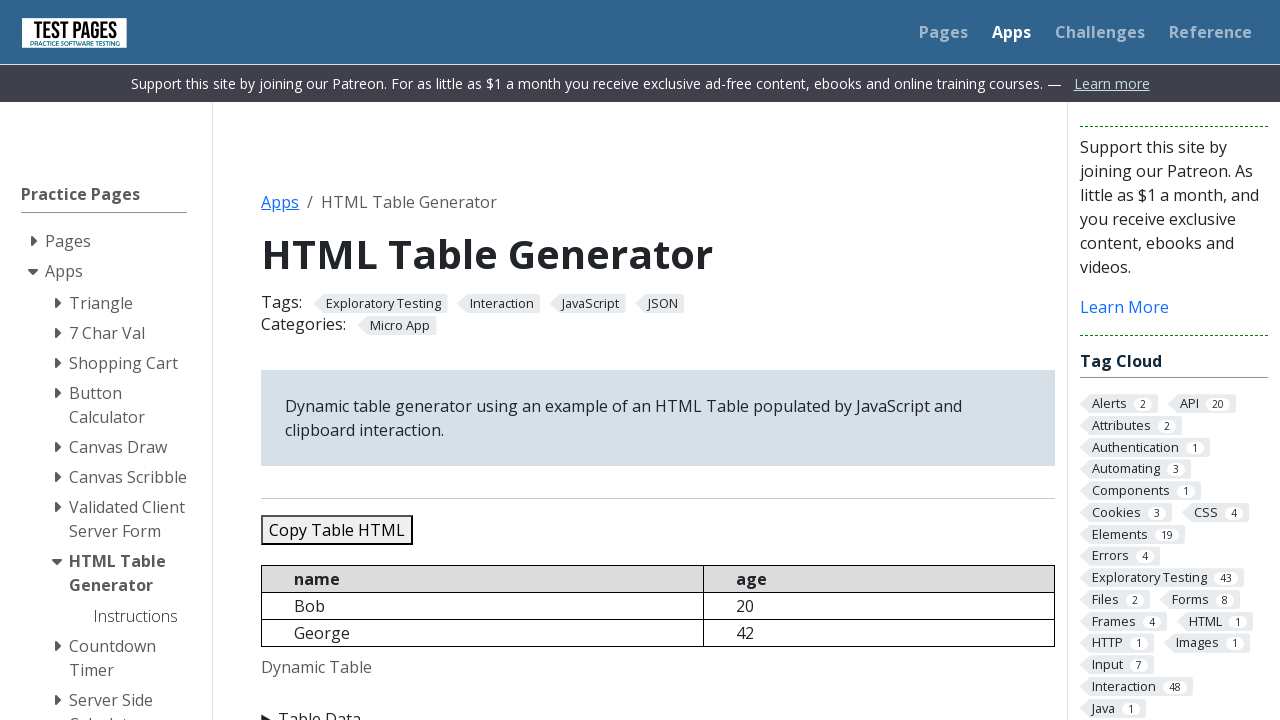

Navigated to dynamic table test page
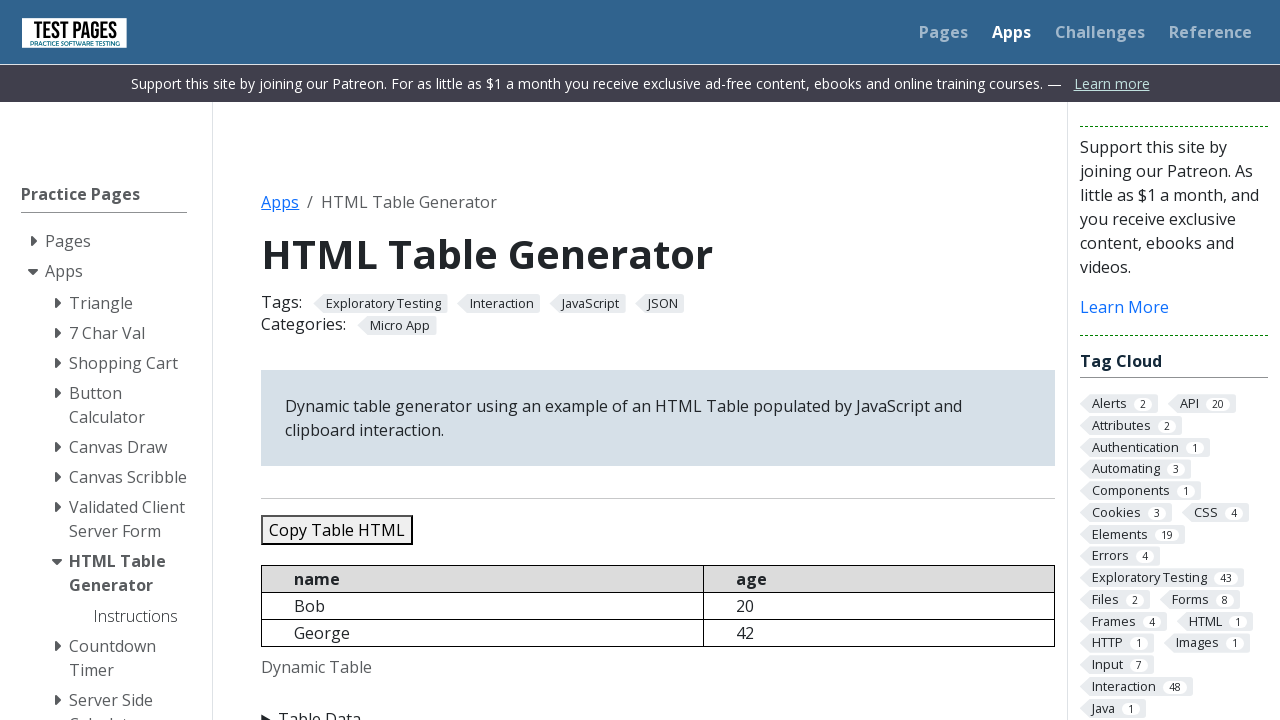

Clicked Table Data summary to expand section at (658, 708) on xpath=//summary[normalize-space()='Table Data']
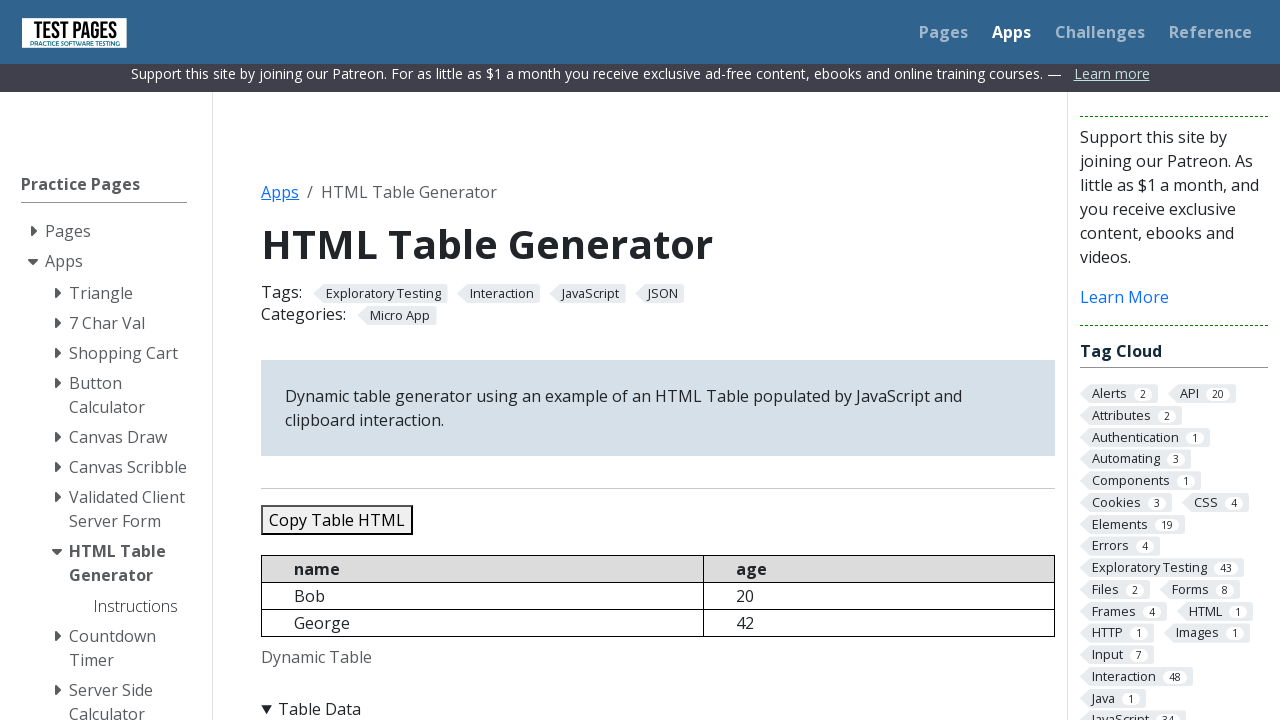

Cleared JSON data textarea on //textarea[@id='jsondata']
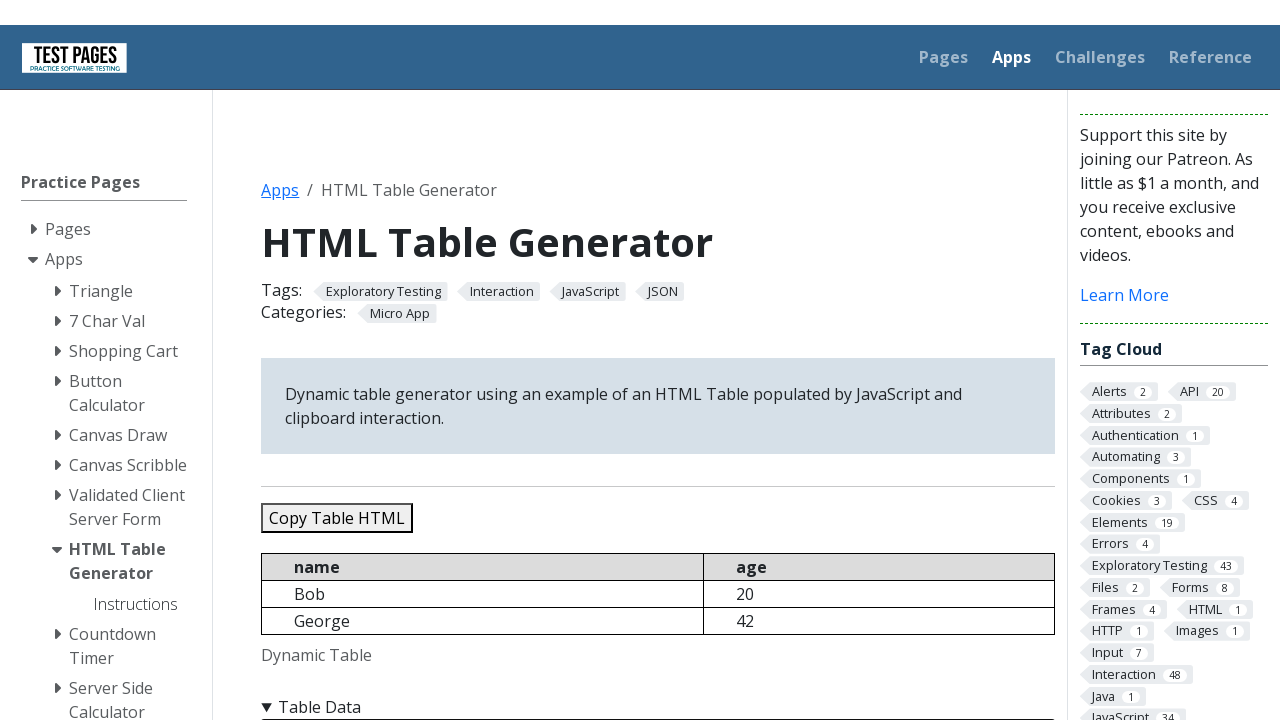

Filled textarea with JSON data containing 5 records (Bob, George, Sara, Conor, Jennifer) on //textarea[@id='jsondata']
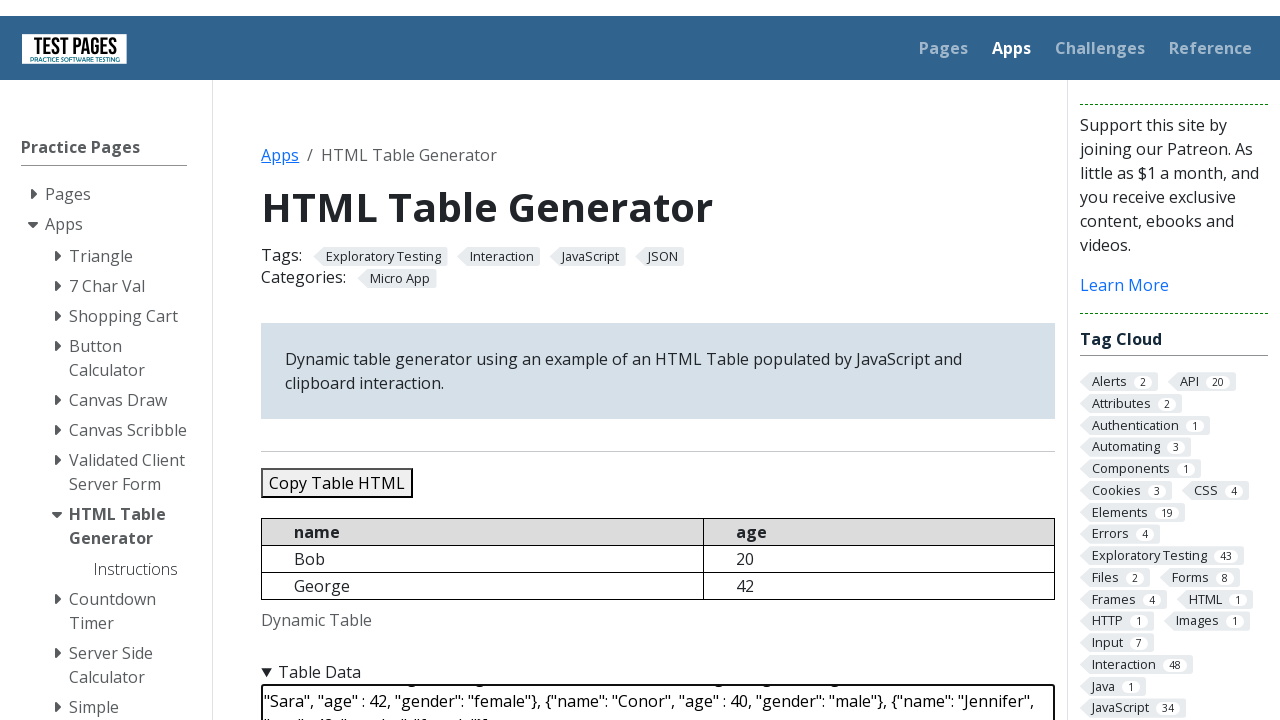

Clicked refresh table button to update table with new data at (359, 360) on xpath=//button[@id='refreshtable']
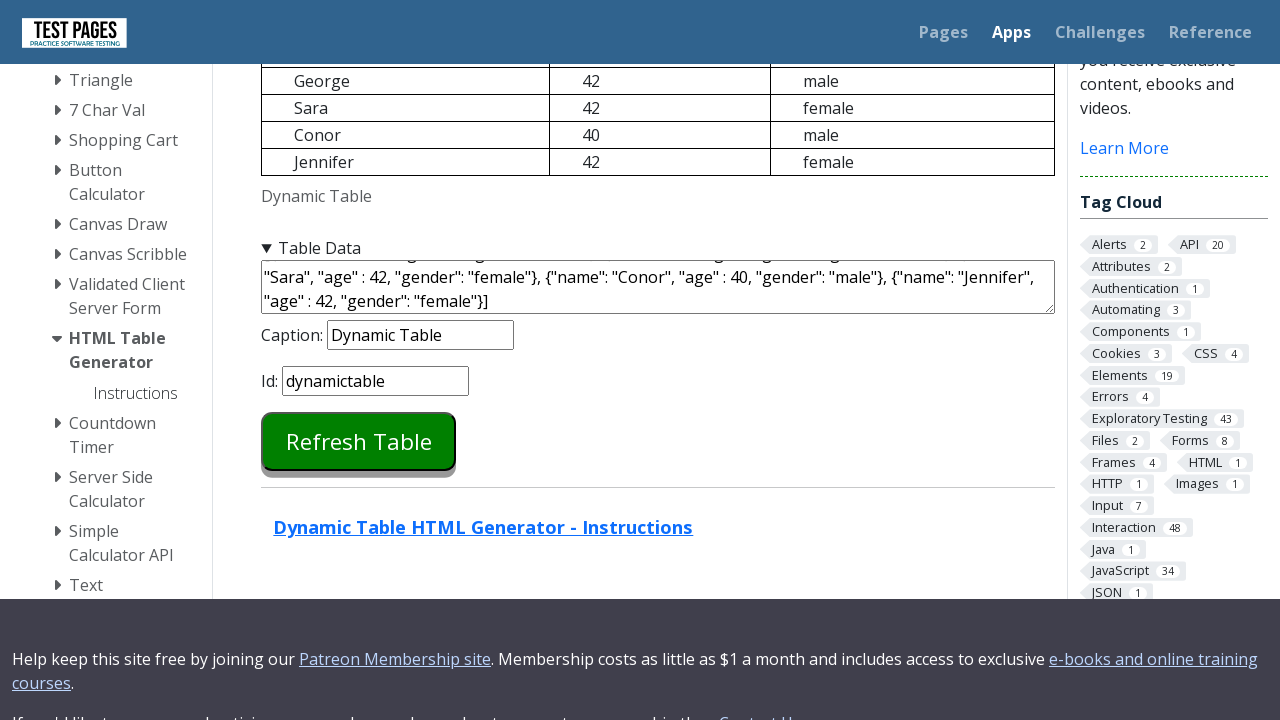

Table updated and rows are now visible
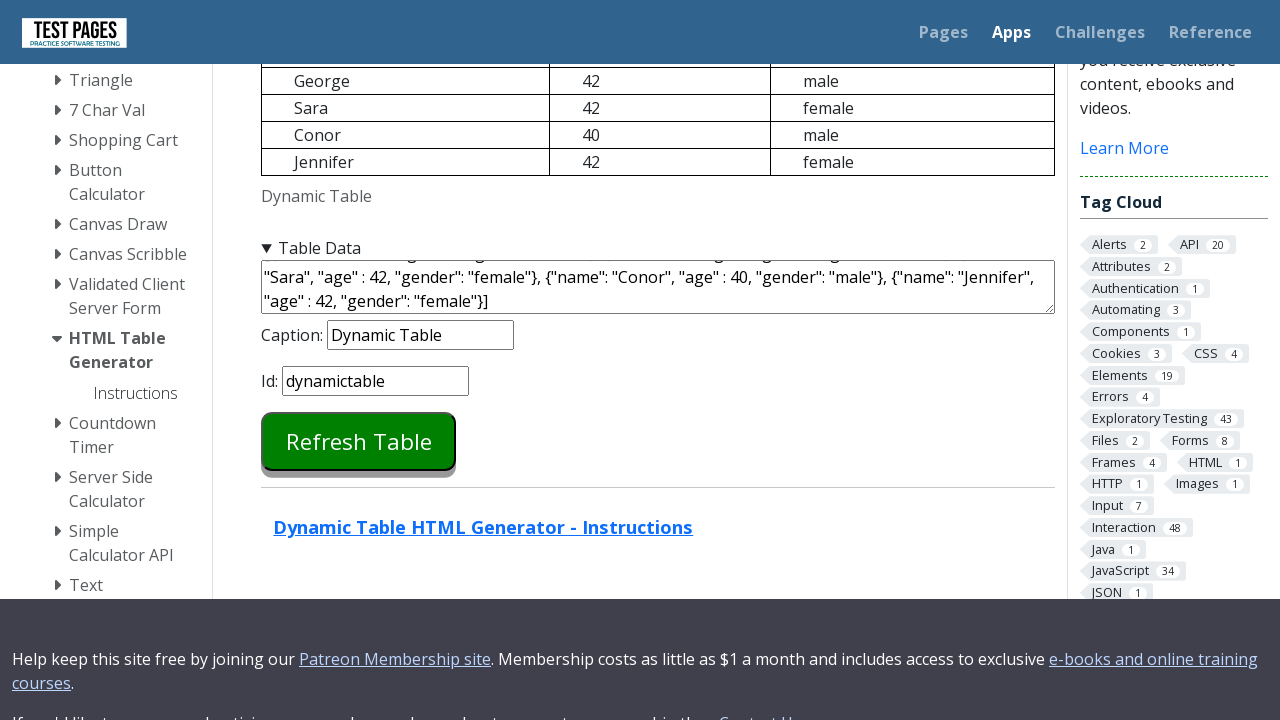

Verified table contains 6 rows including header
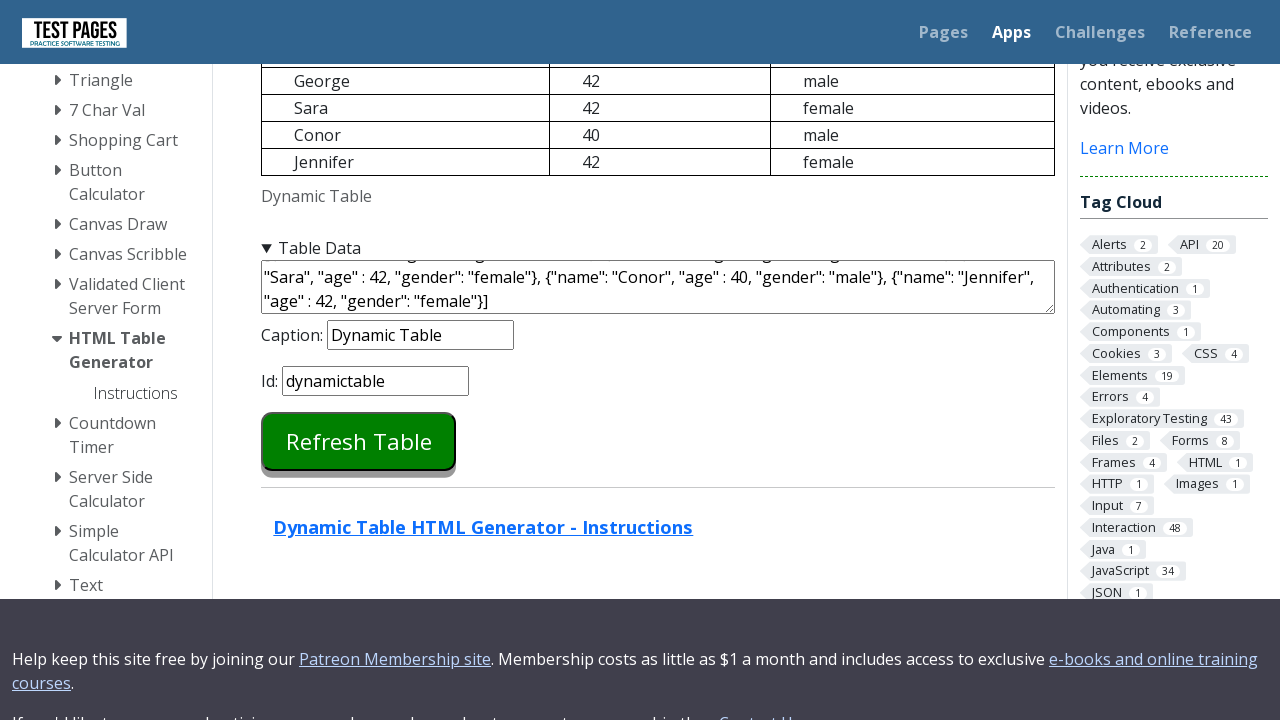

Assertion passed: Table has data rows
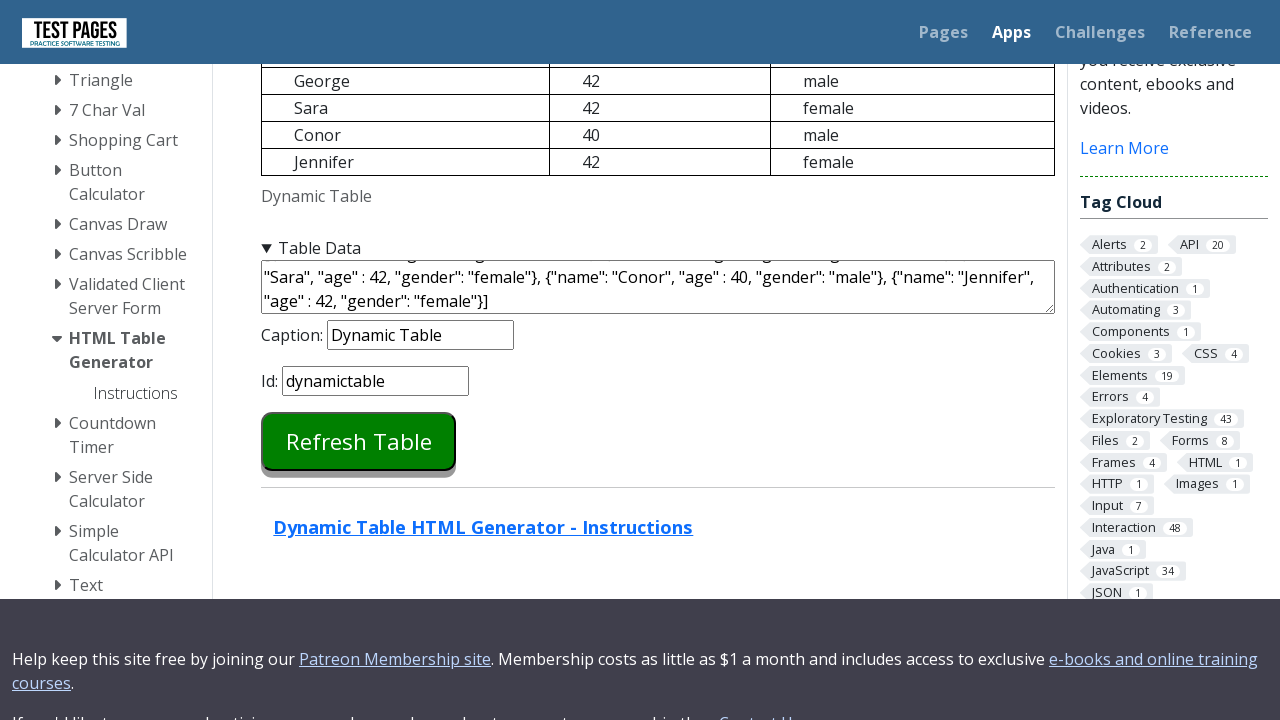

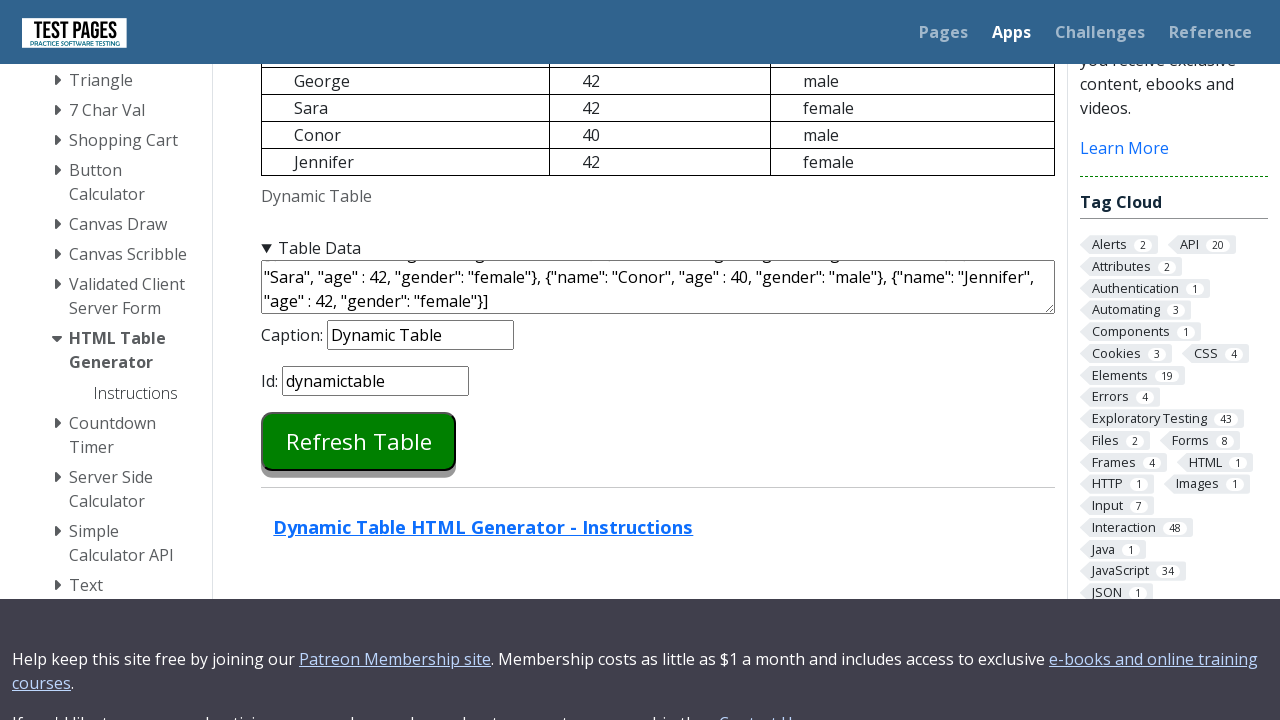